Tests interaction with nested frames by navigating through multiple frame levels and filling a text field

Starting URL: https://demo.automationtesting.in/Frames.html

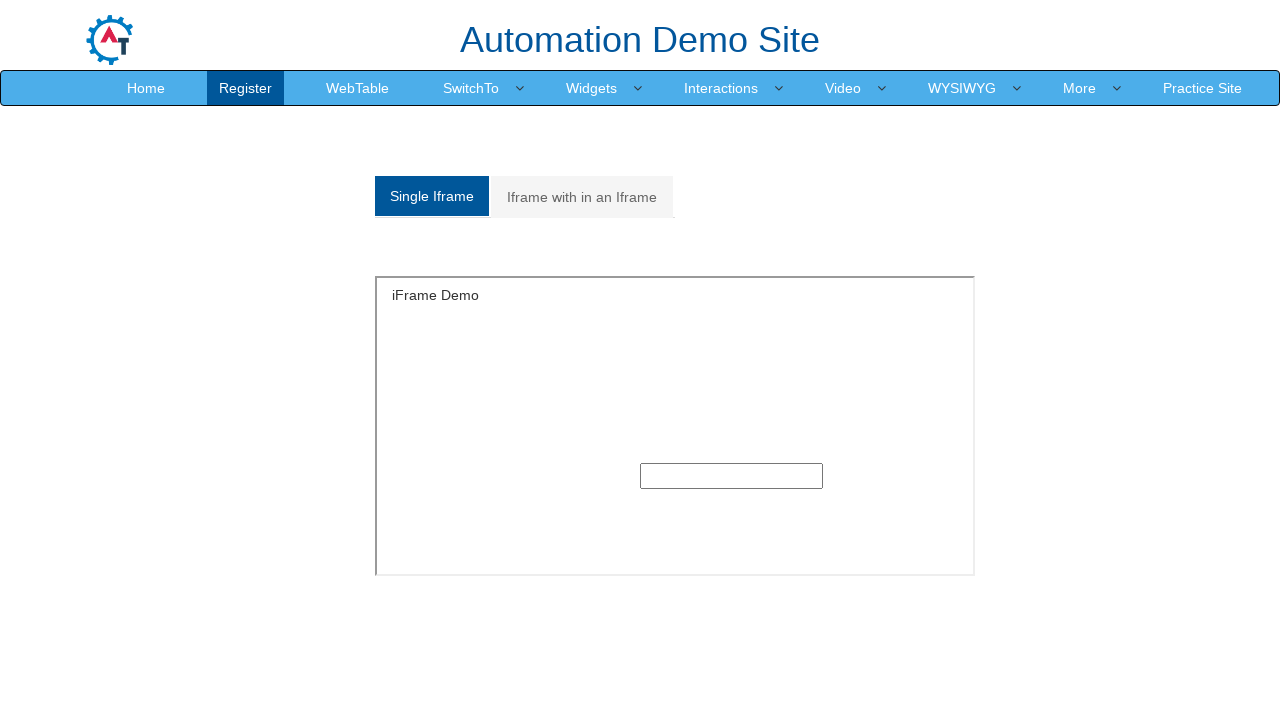

Clicked on Multiple frames tab at (582, 197) on a[href='#Multiple']
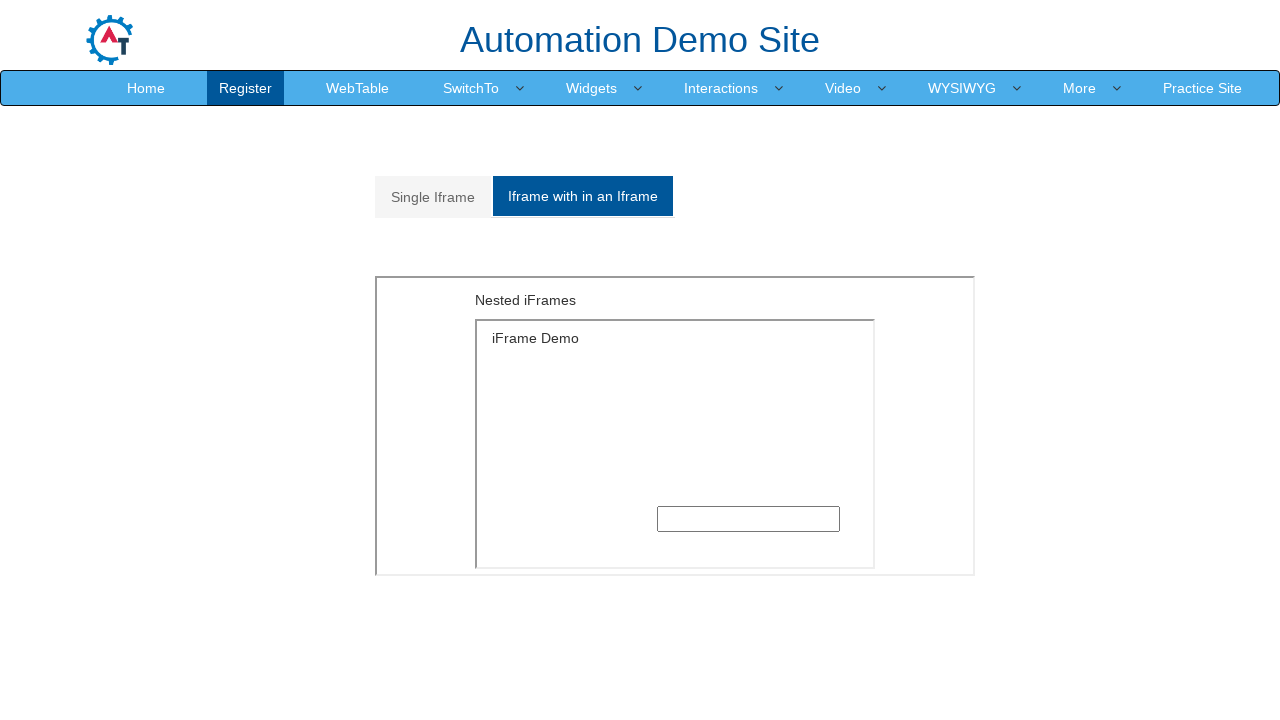

Located outer frame with MultipleFrames.html
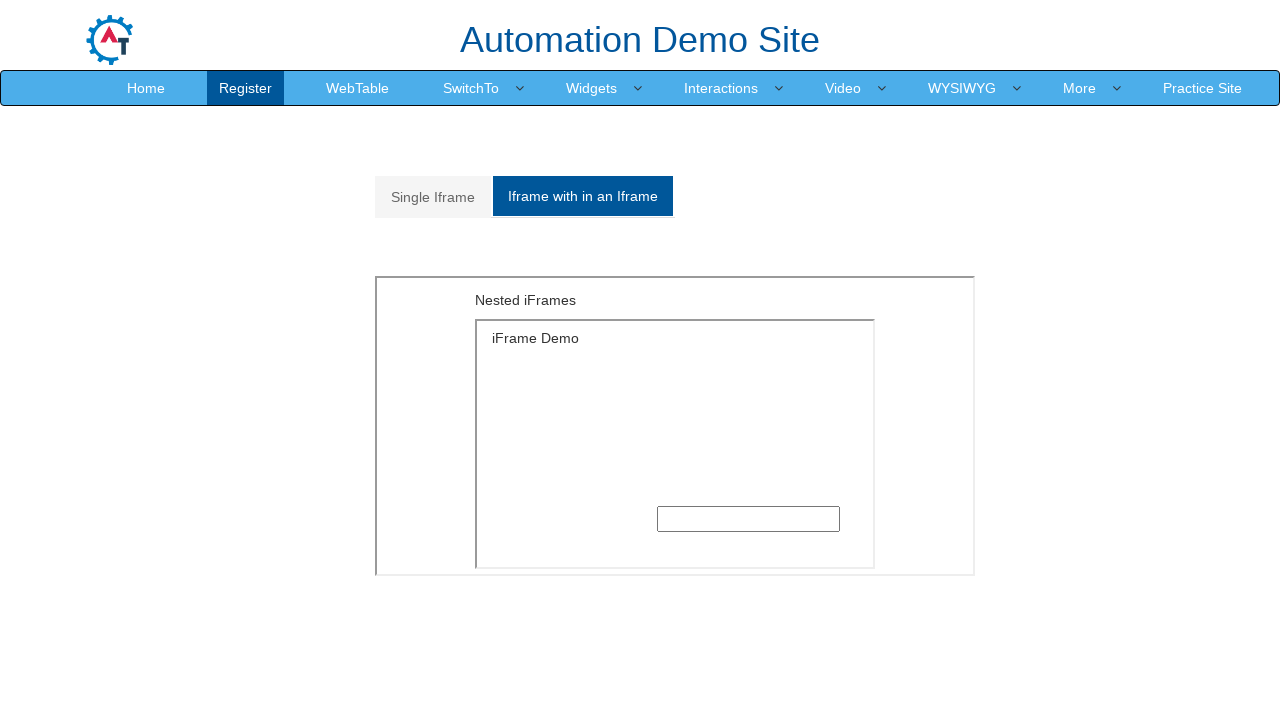

Located inner frame with SingleFrame.html
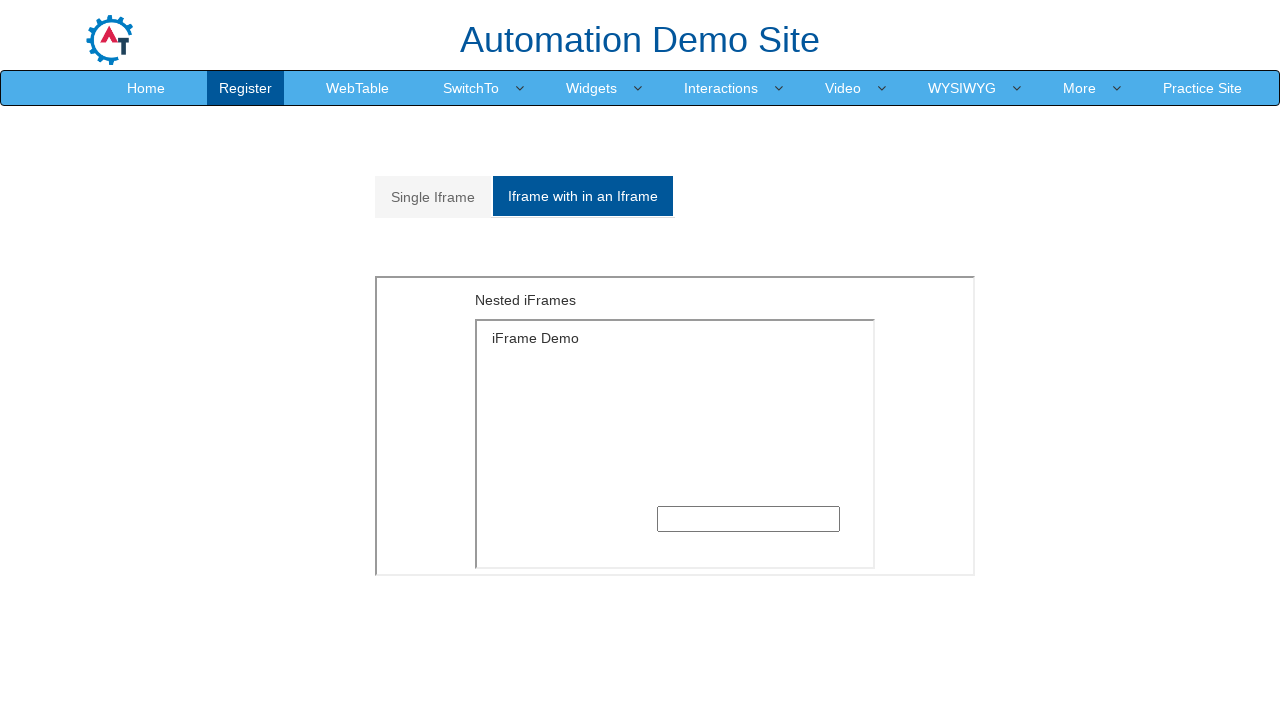

Filled text field in nested frame with 'hello' on iframe[src='MultipleFrames.html'] >> internal:control=enter-frame >> iframe[src=
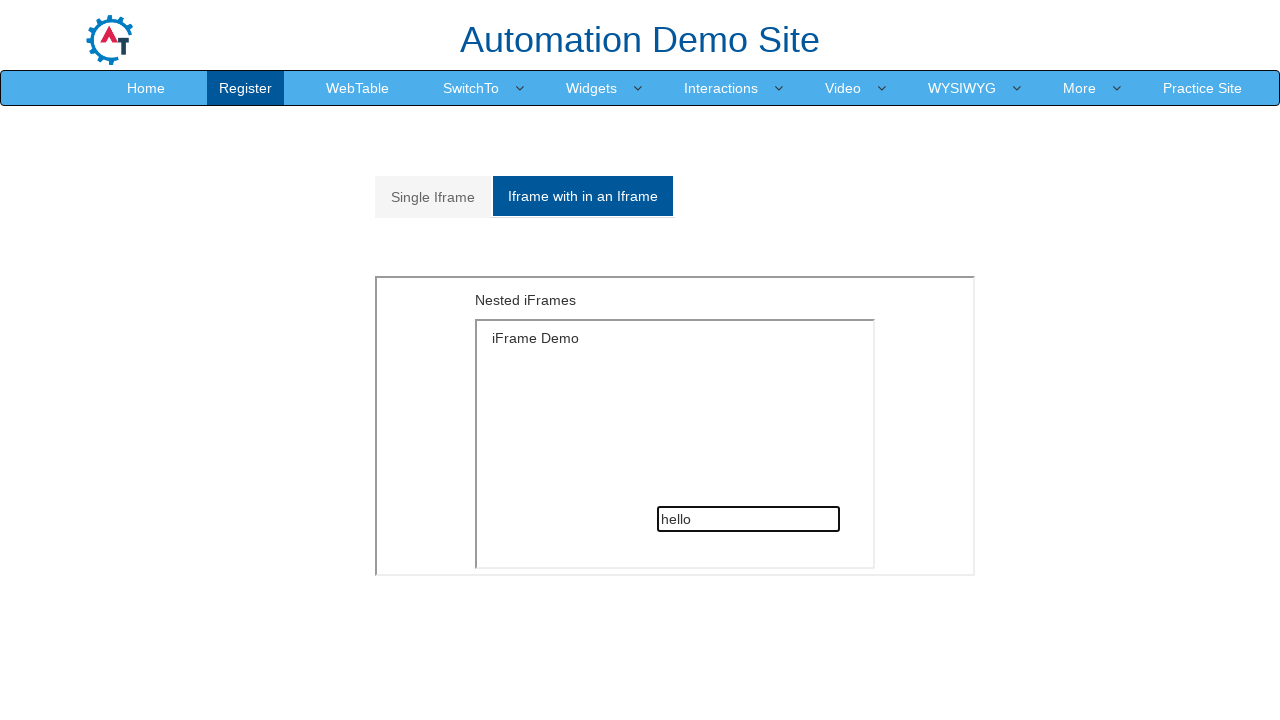

Waited 2 seconds
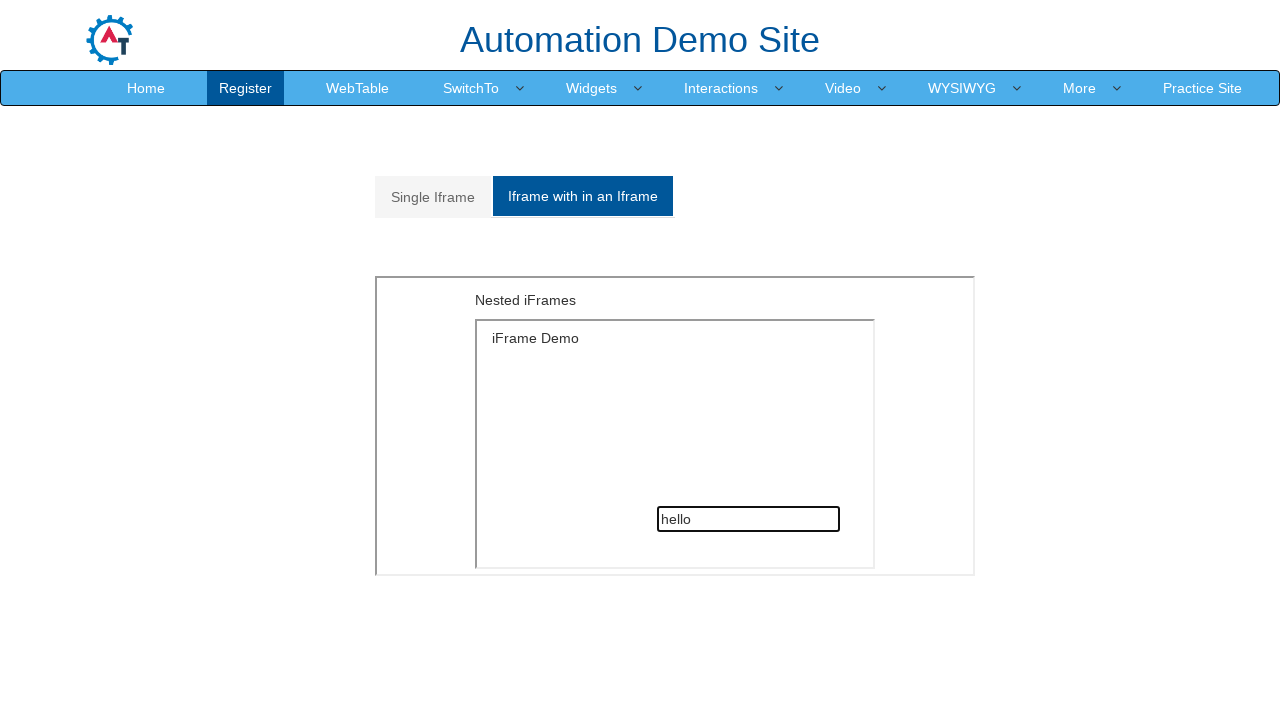

Clicked on WebTable.html link at (358, 88) on a[href='WebTable.html']
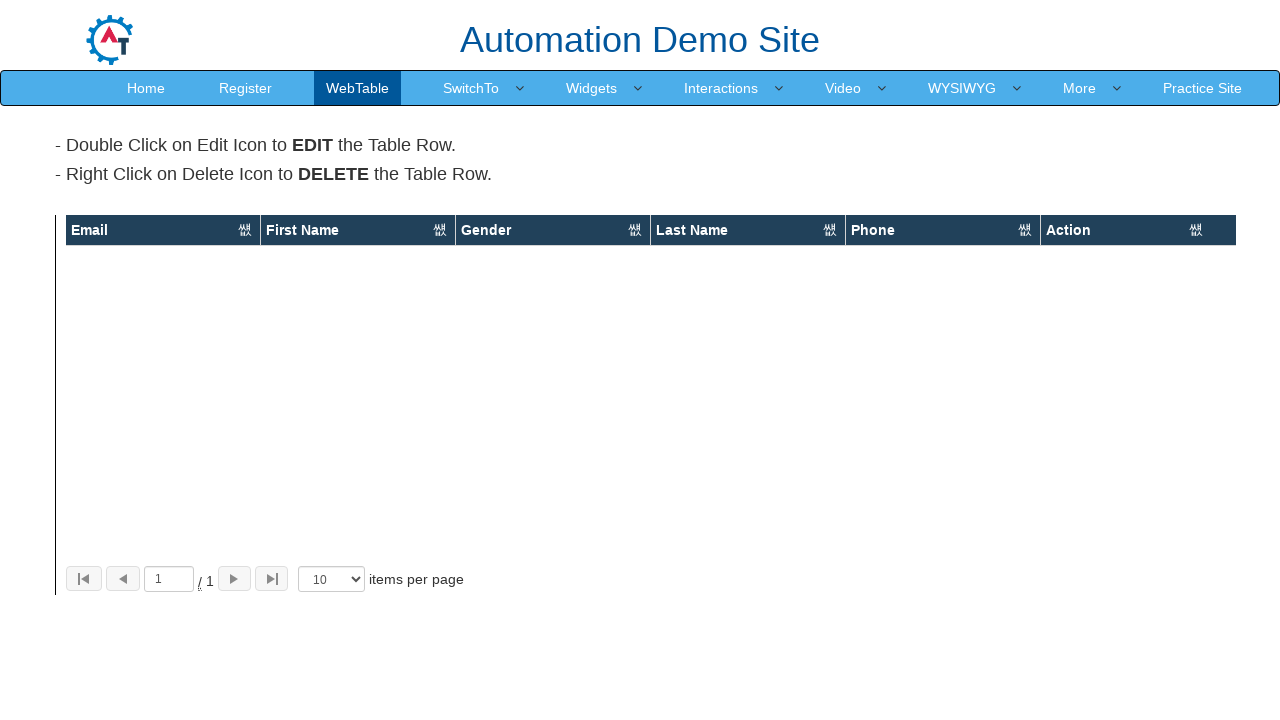

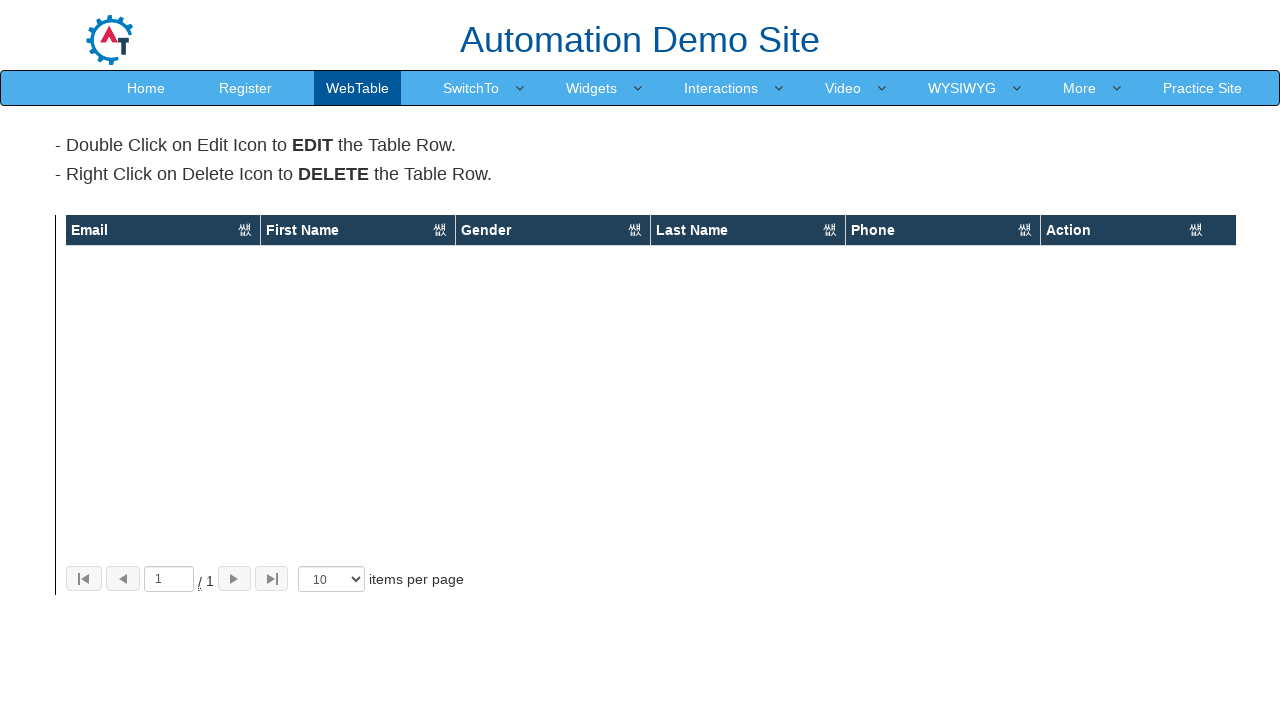